Tests that the pre-checked checkbox is initially checked and can be unchecked by clicking

Starting URL: https://www.selenium.dev/selenium/web/web-form.html

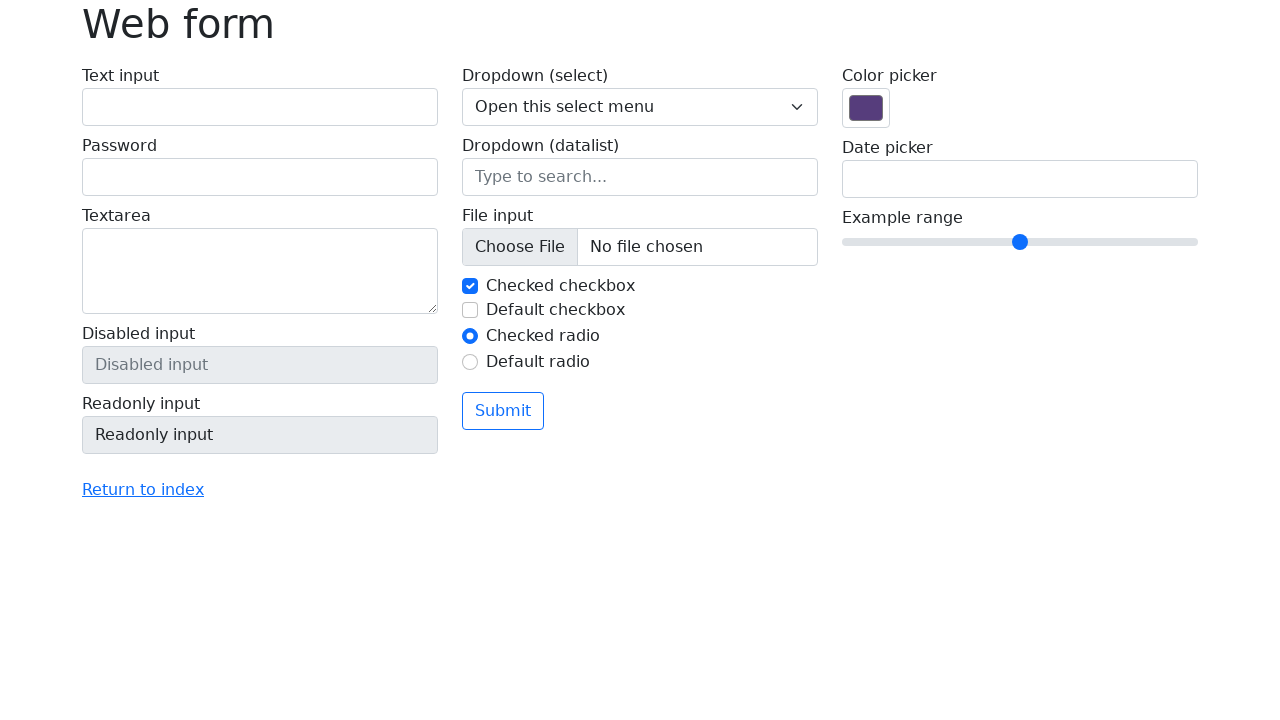

Navigated to web form page
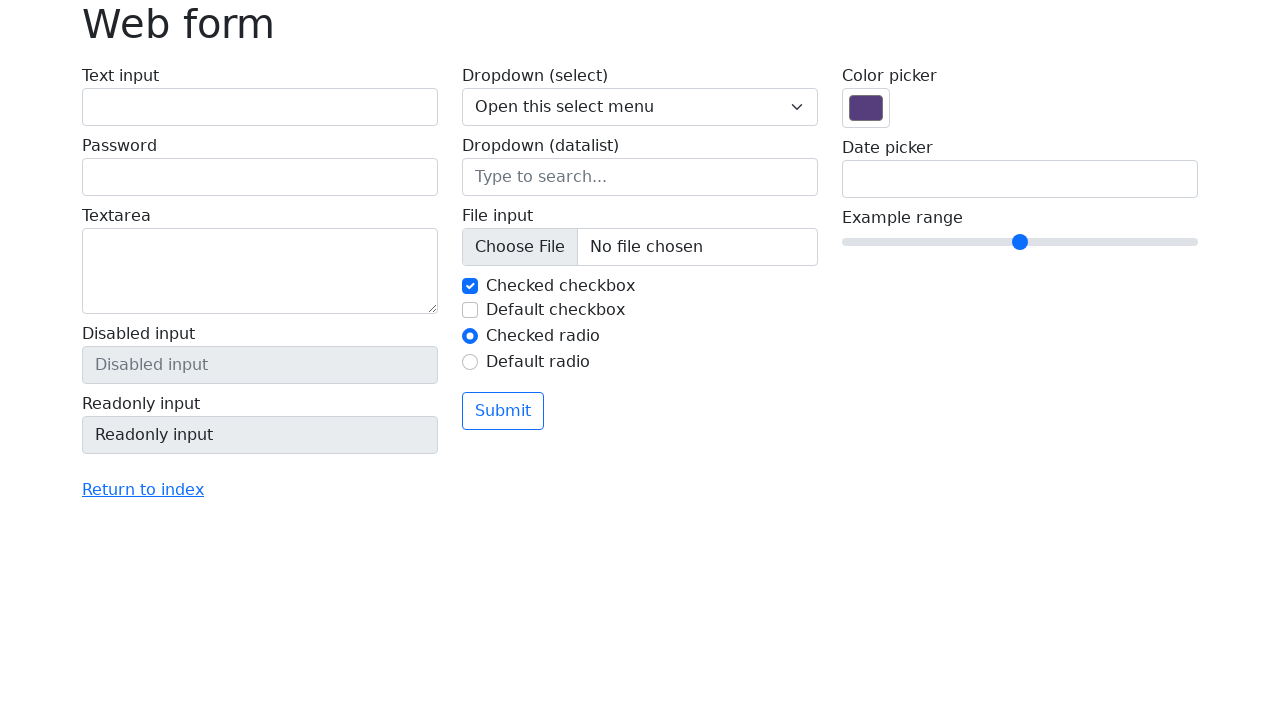

Located the checkbox element with id 'my-check-1'
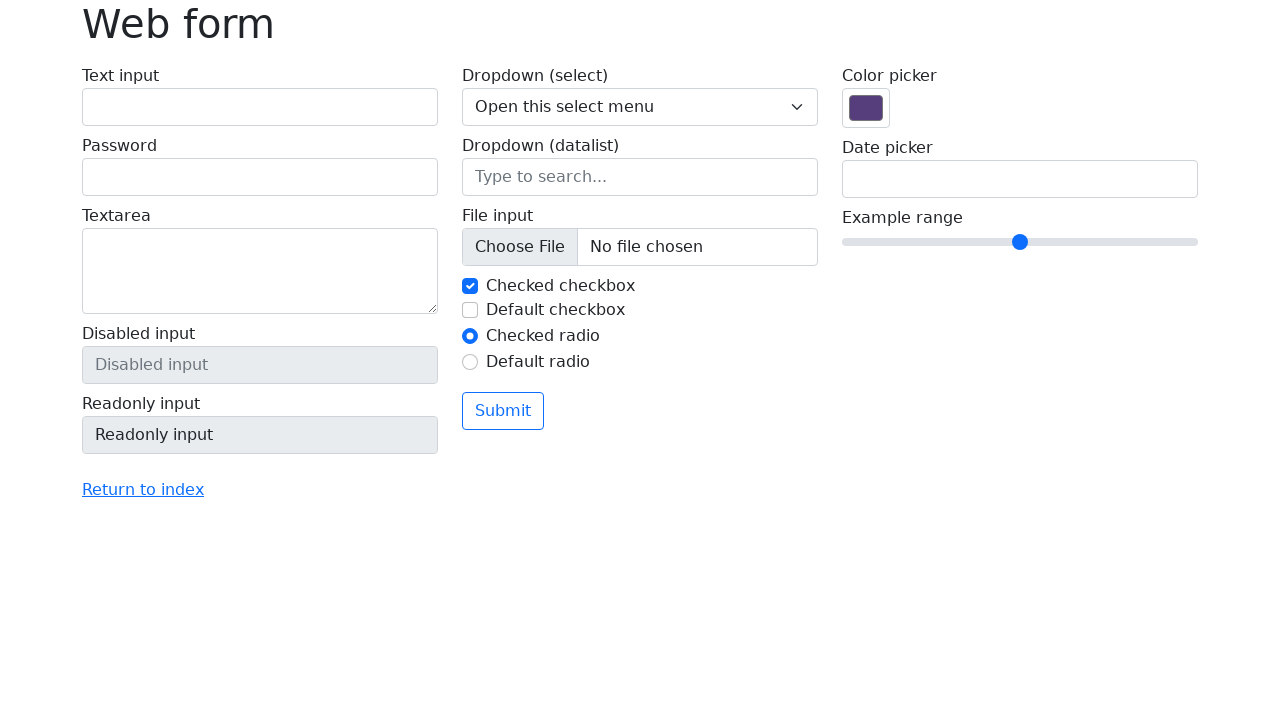

Verified that the checkbox is initially checked
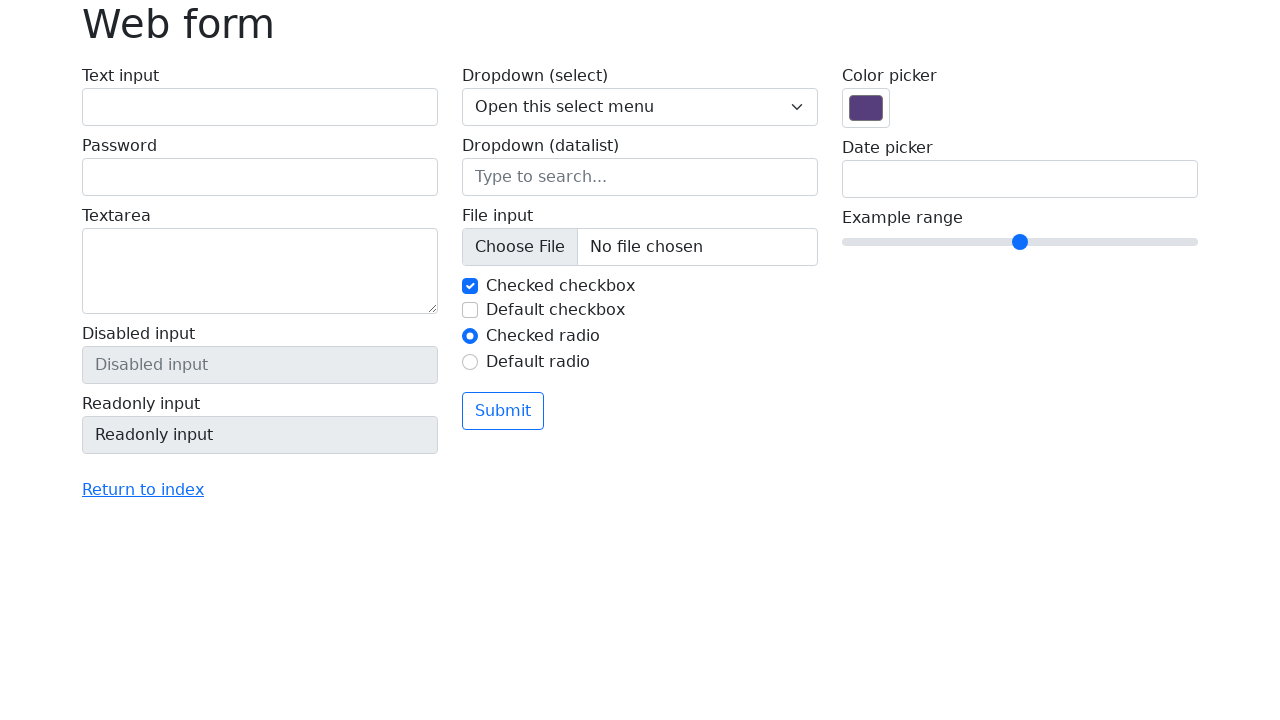

Clicked the checkbox to uncheck it at (470, 286) on #my-check-1
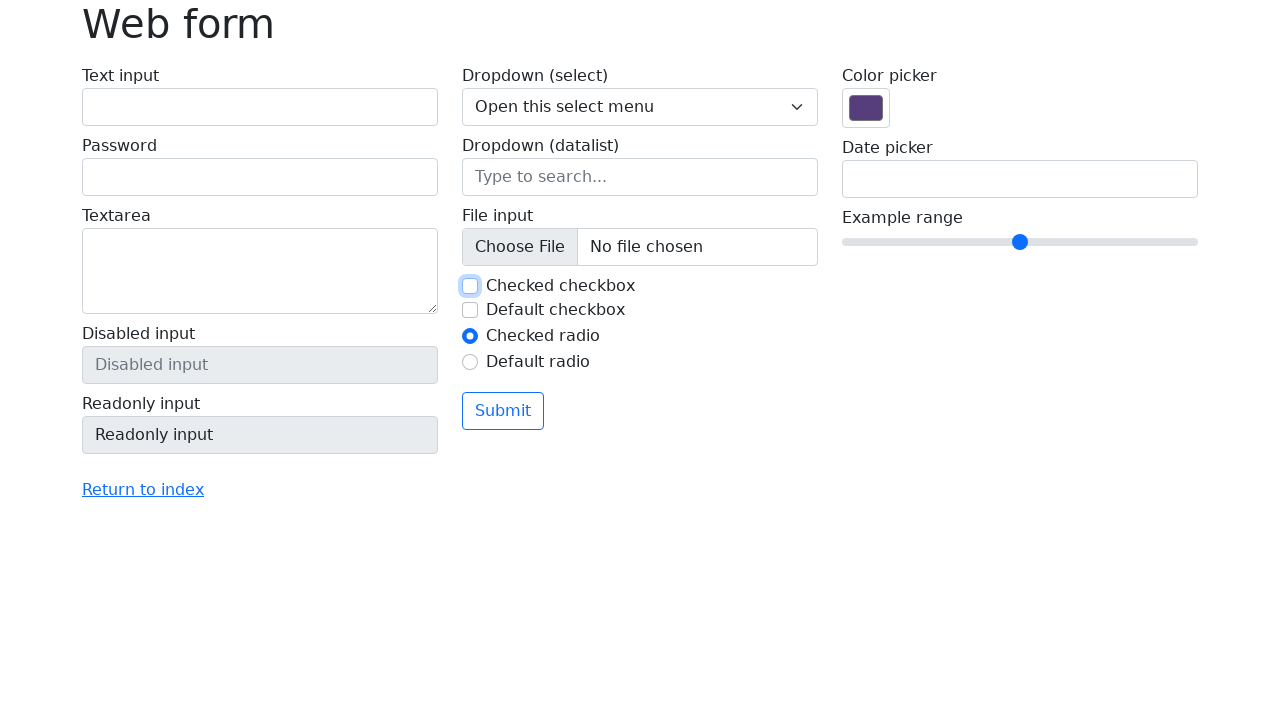

Verified that the checkbox is now unchecked
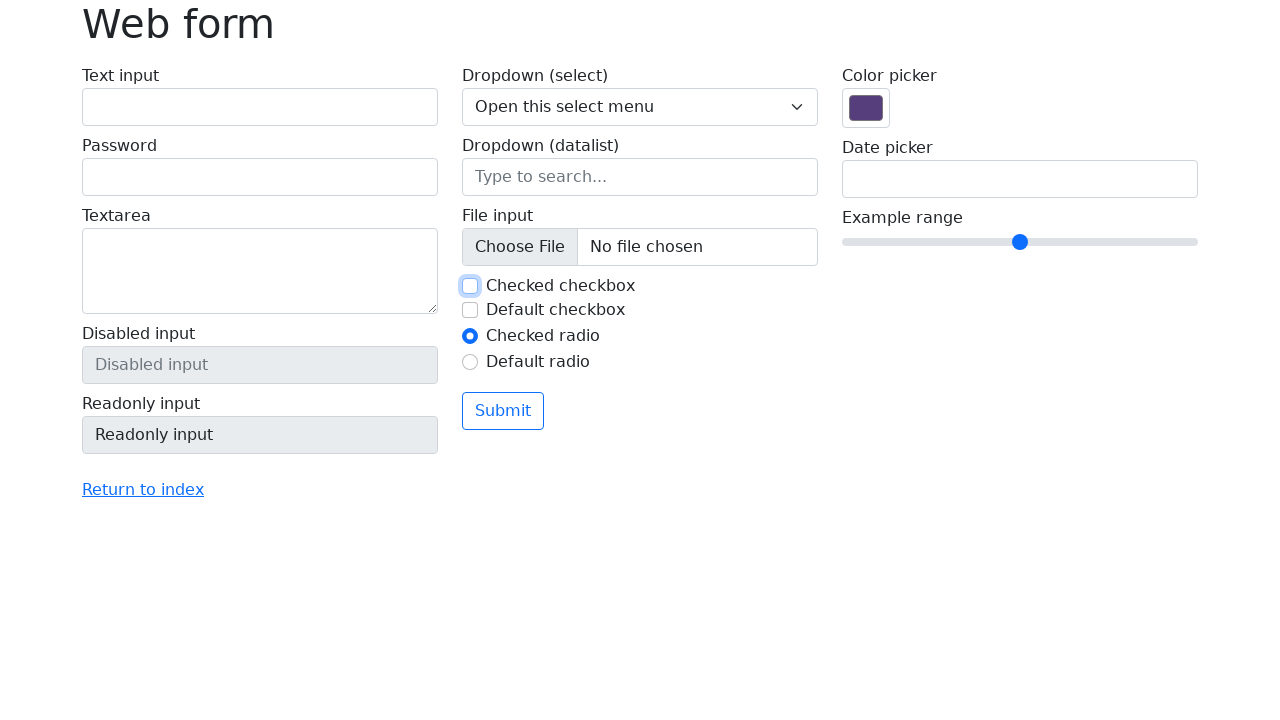

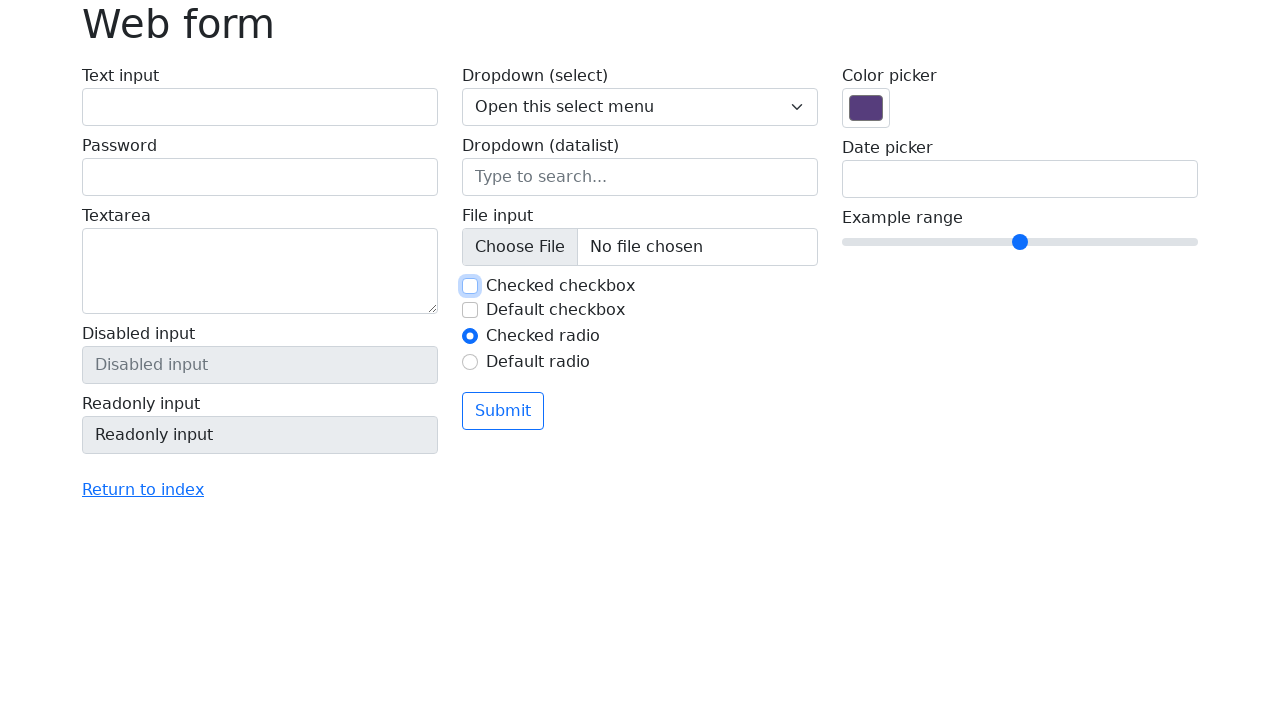